Tests browser window dimension manipulation by navigating to YouTube and resizing the browser window to 200x400 pixels

Starting URL: https://www.youtube.com/

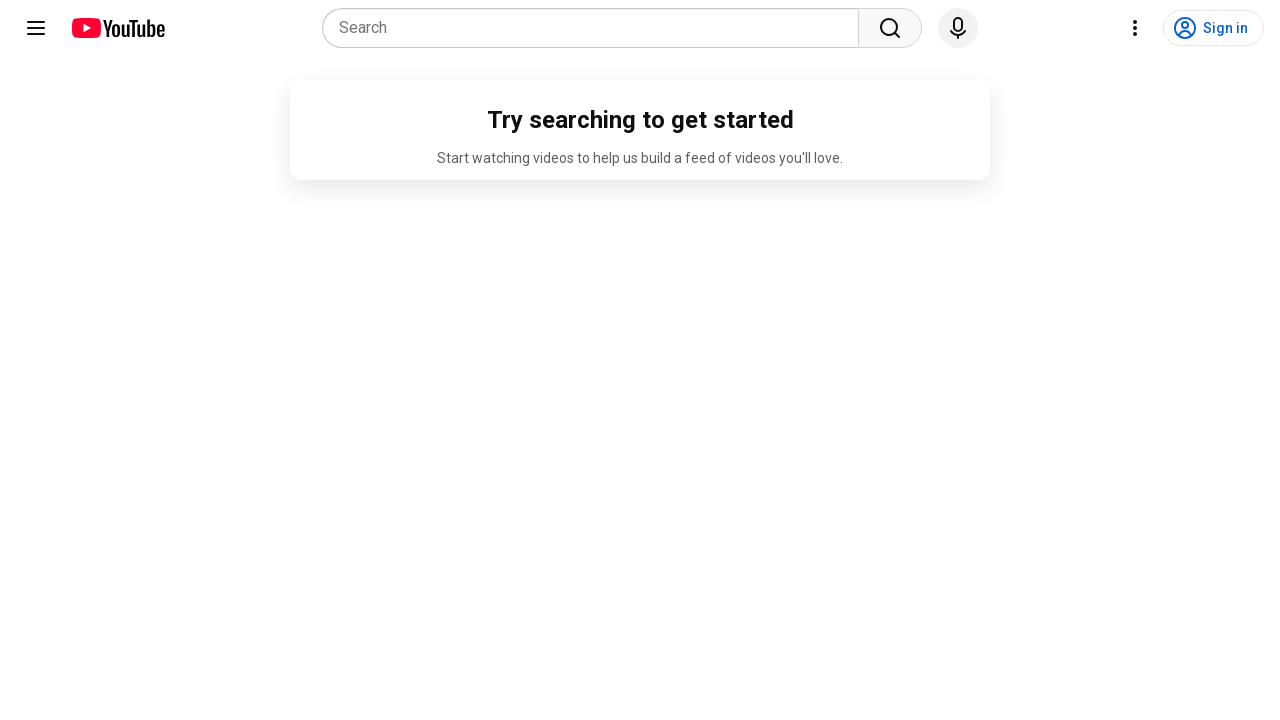

Set browser window viewport to 200x400 pixels
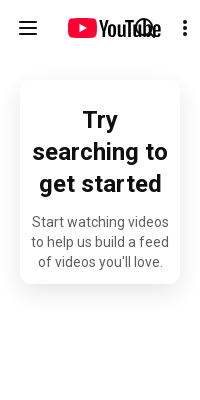

Waited 2 seconds to observe dimension change
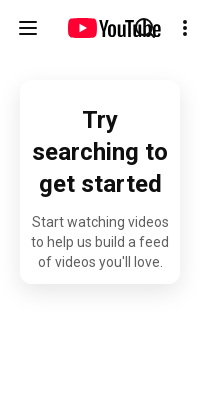

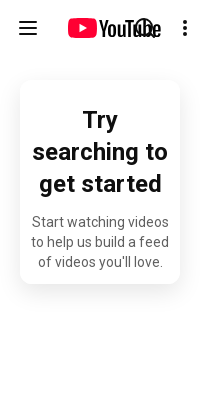